Navigates to the HPesgt timetable system, searches for a class schedule by entering a class name, and verifies that timetable elements are displayed on the page.

Starting URL: https://hpesgt.cnam.fr/hp/invite

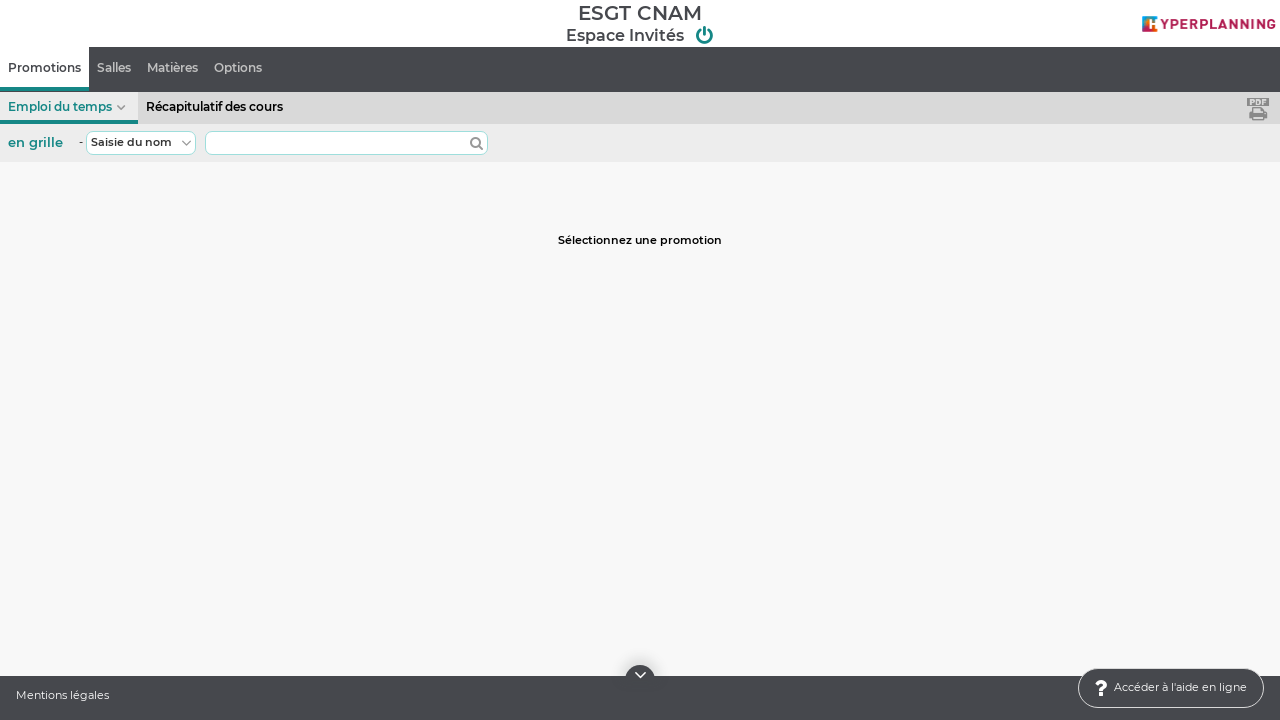

Waited 5 seconds for page to load
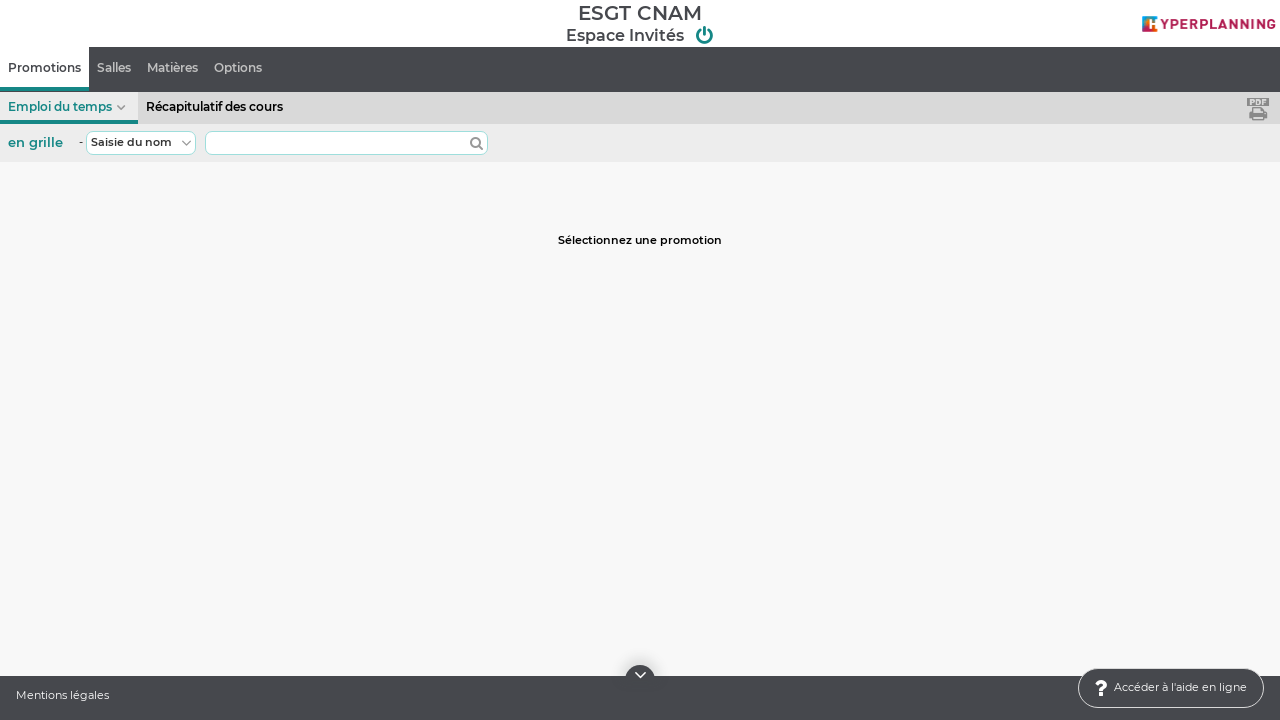

Filled search field with class name 'IG1' on #GInterface\.Instances\[1\]\.Instances\[1\]\.bouton_Edit
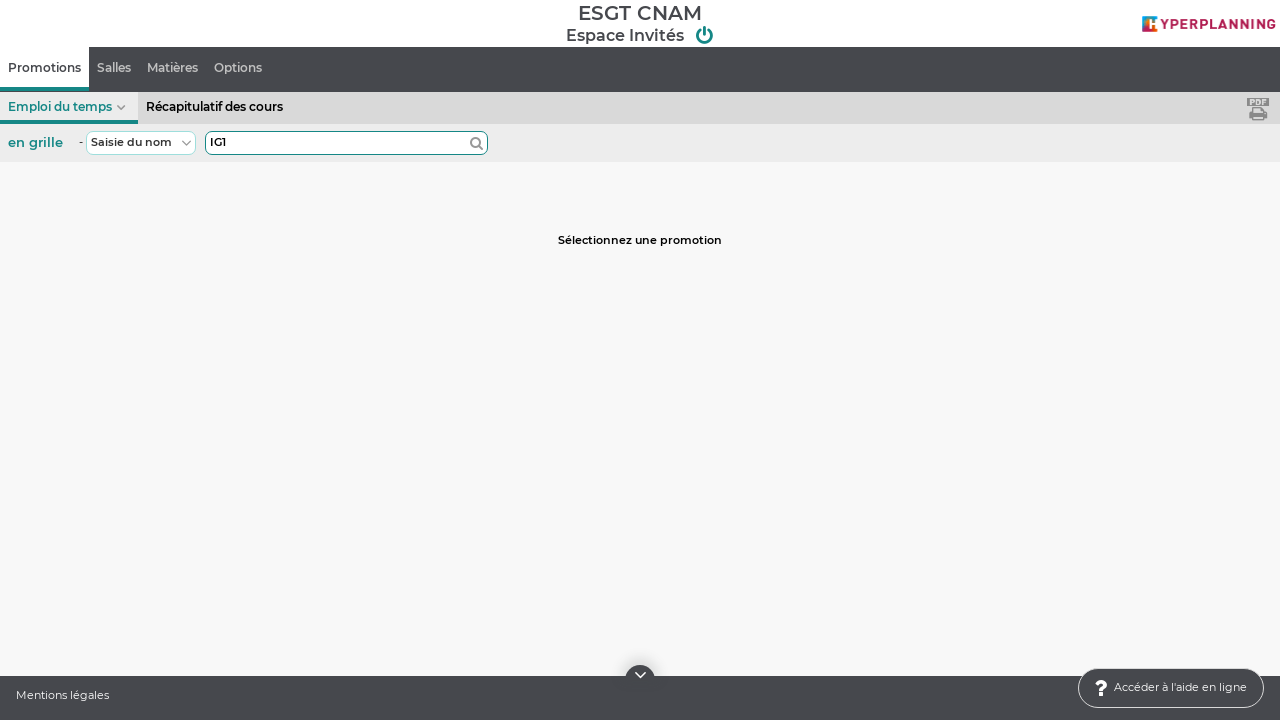

Waited 1 second for autocomplete suggestions
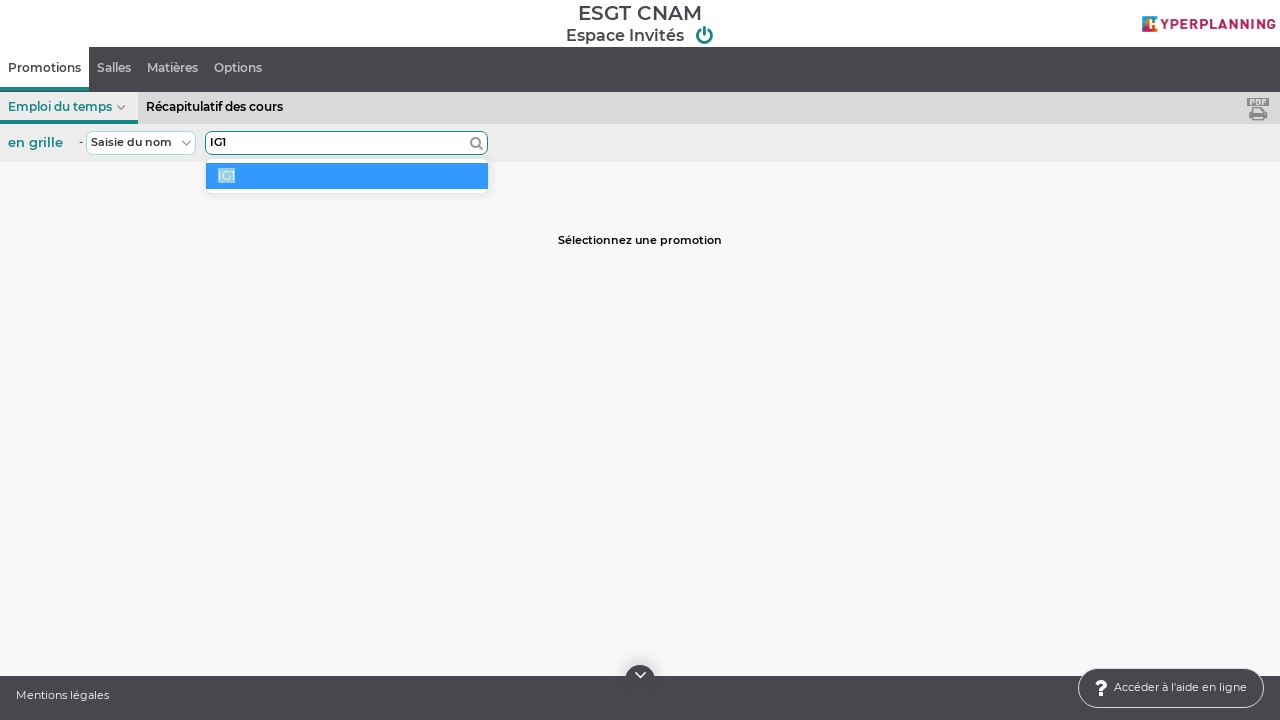

Pressed Enter to search for class 'IG1' on #GInterface\.Instances\[1\]\.Instances\[1\]\.bouton_Edit
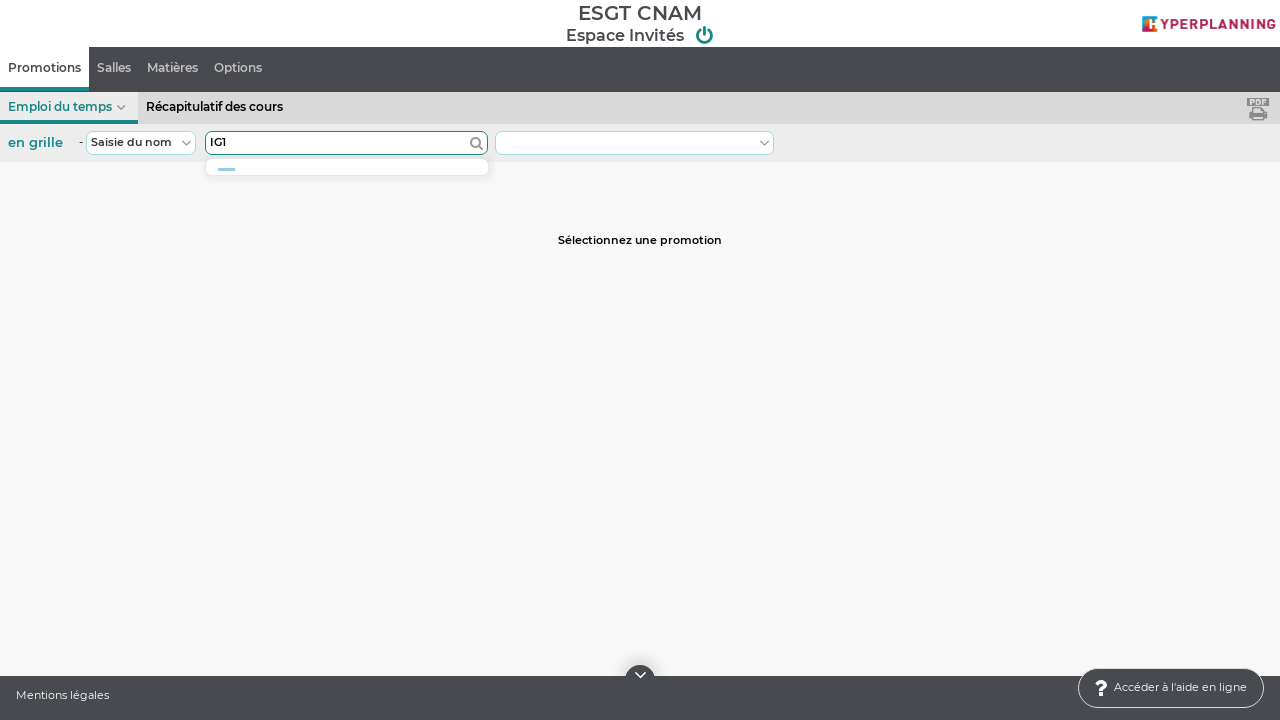

Waited 5 seconds for timetable results to load
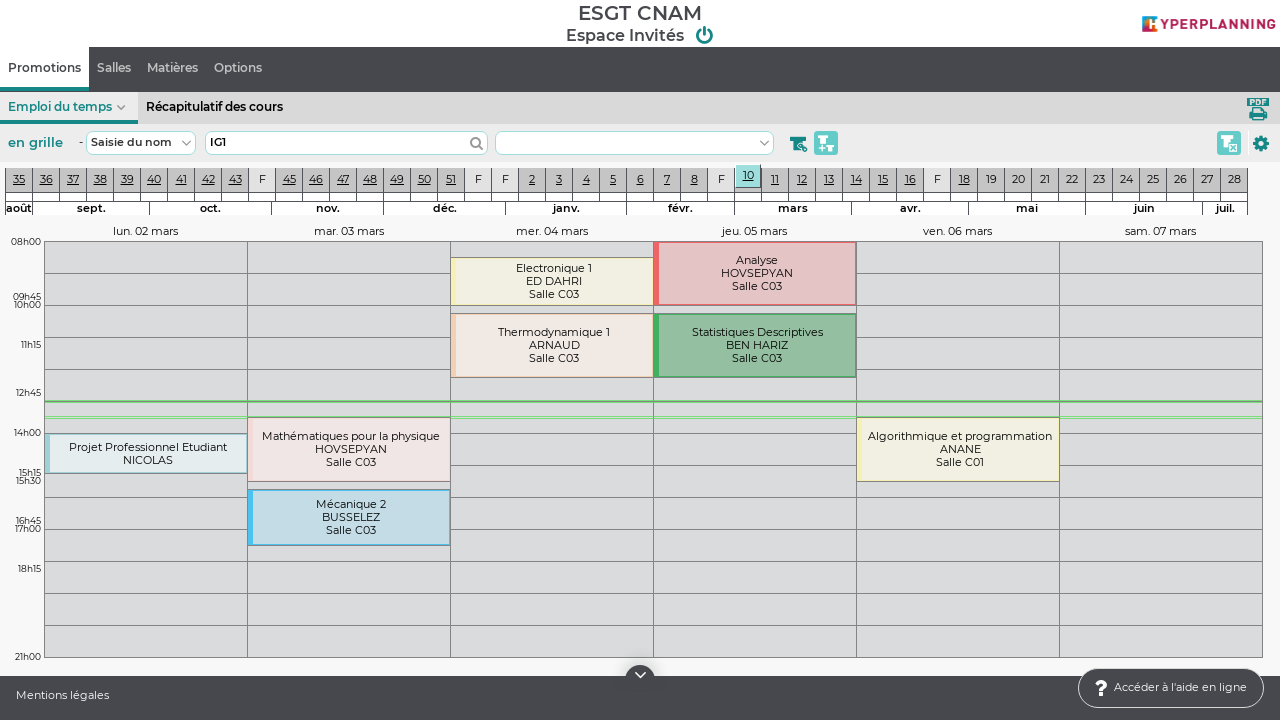

Scrolled down with PageDown to load more timetable elements
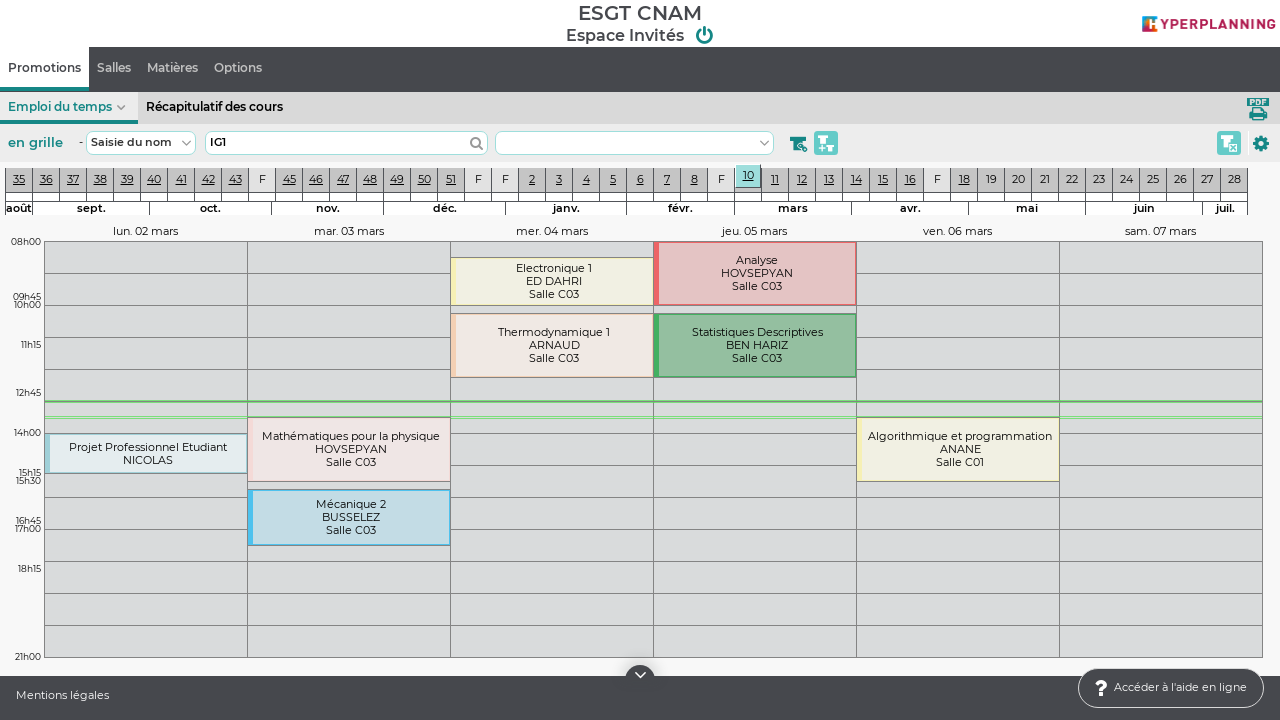

Waited 1 second after scrolling
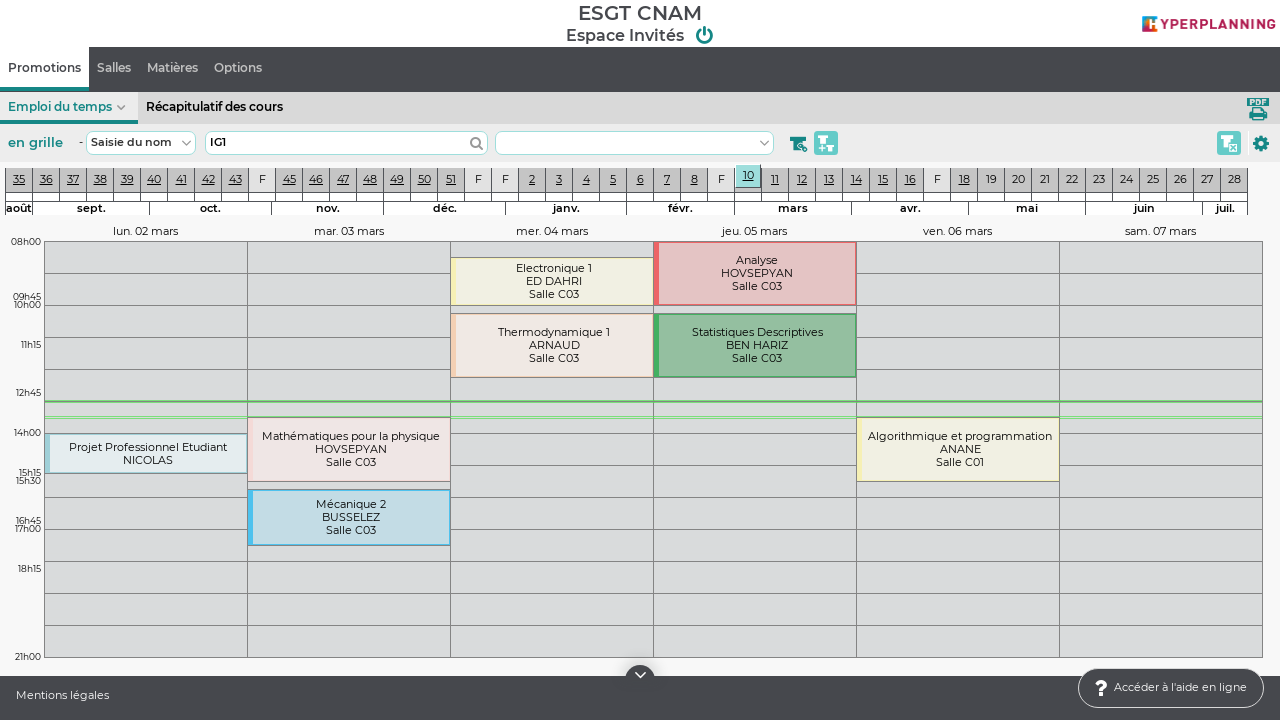

Scrolled down with PageDown to load more timetable elements
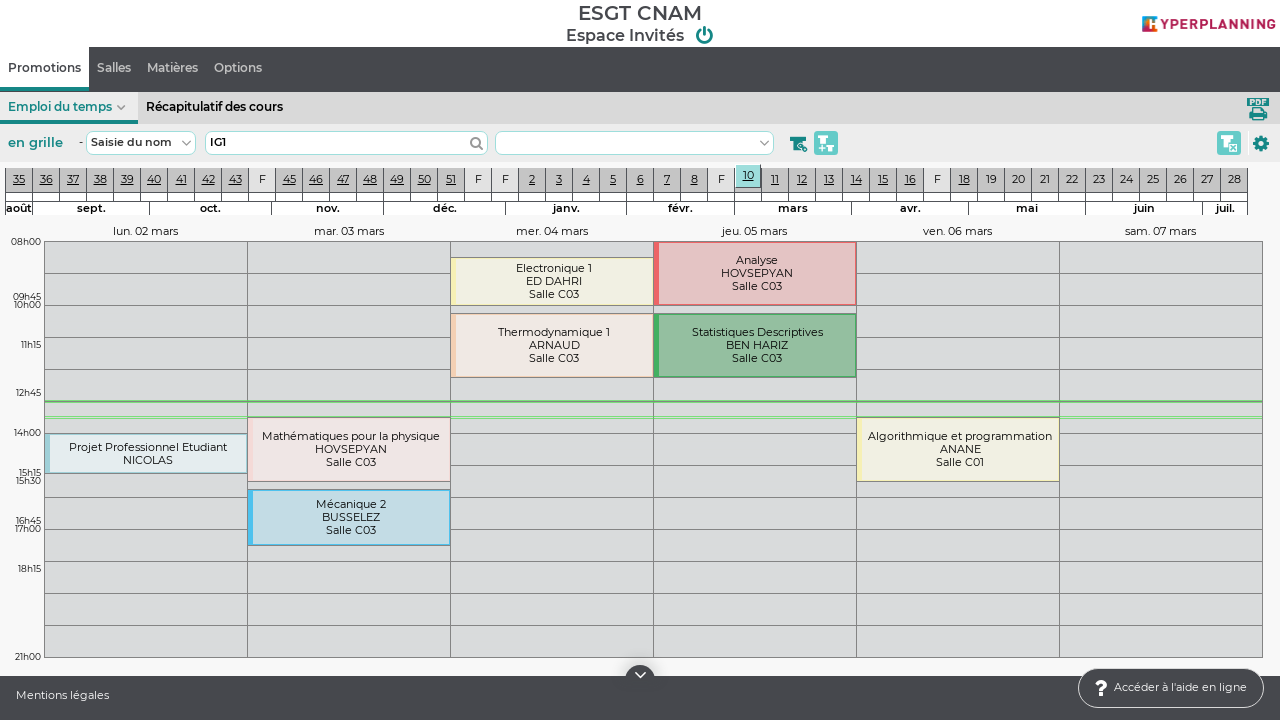

Waited 1 second after scrolling
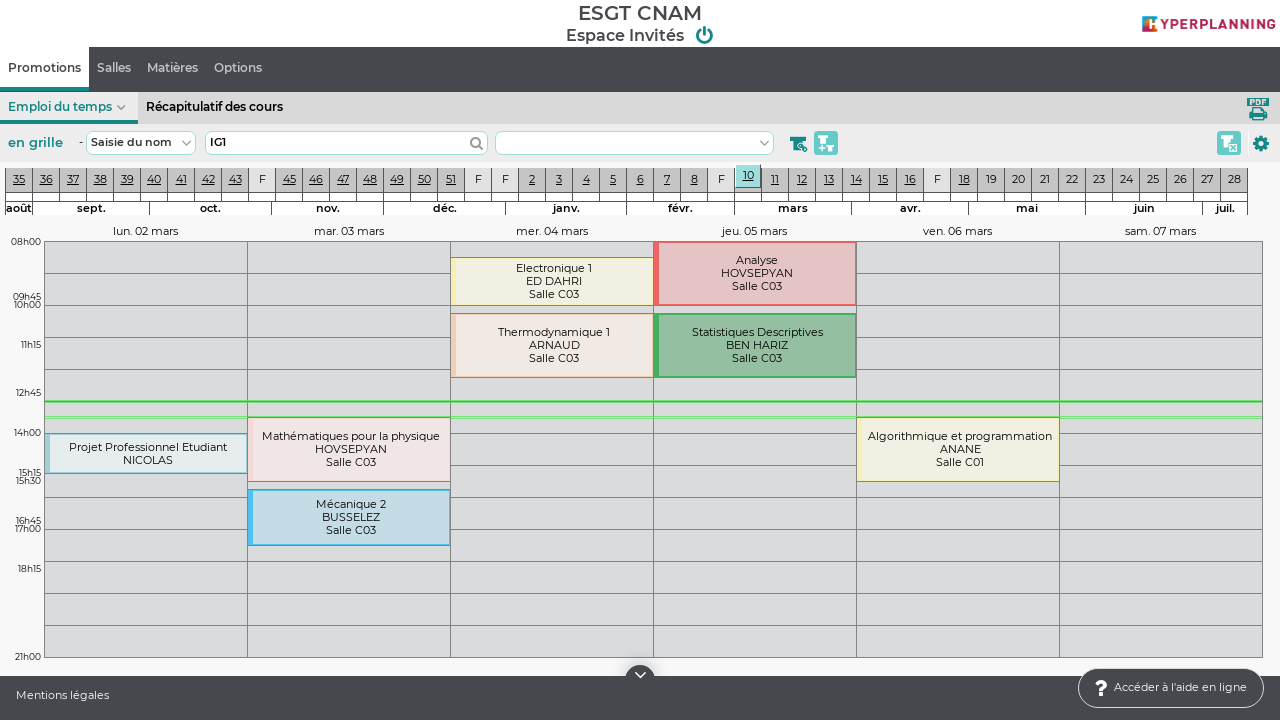

Scrolled down with PageDown to load more timetable elements
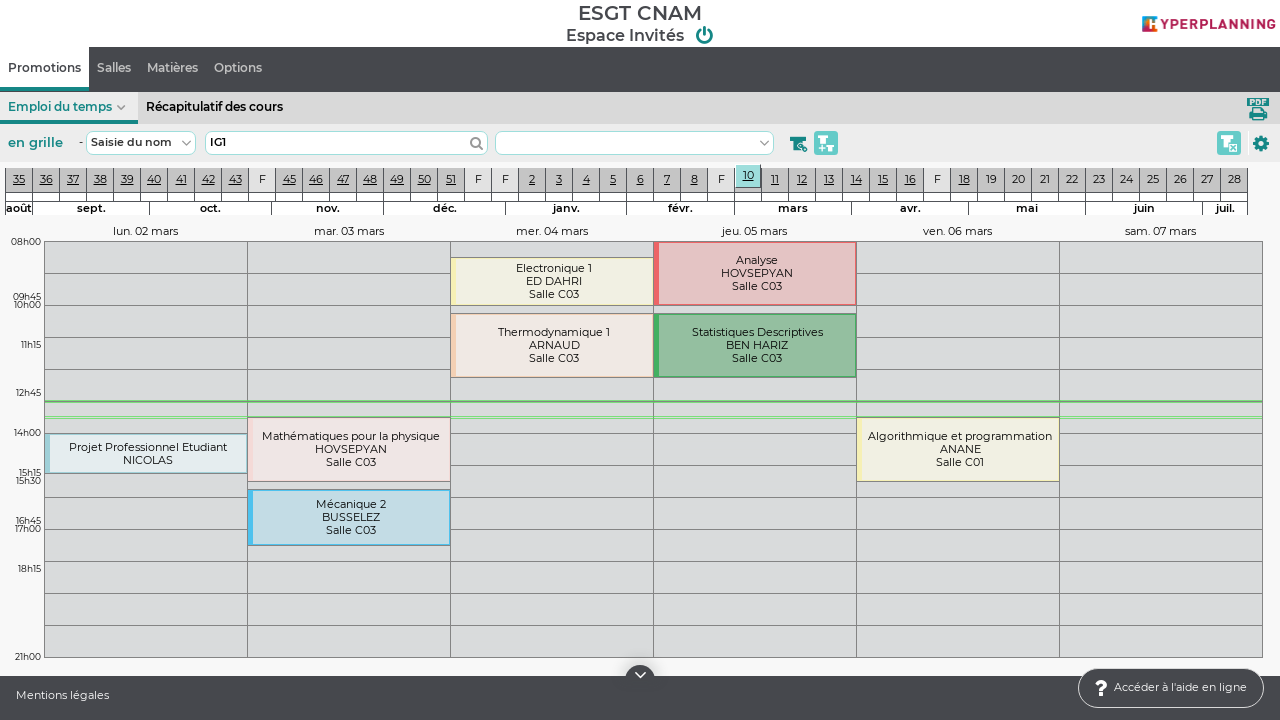

Waited 1 second after scrolling
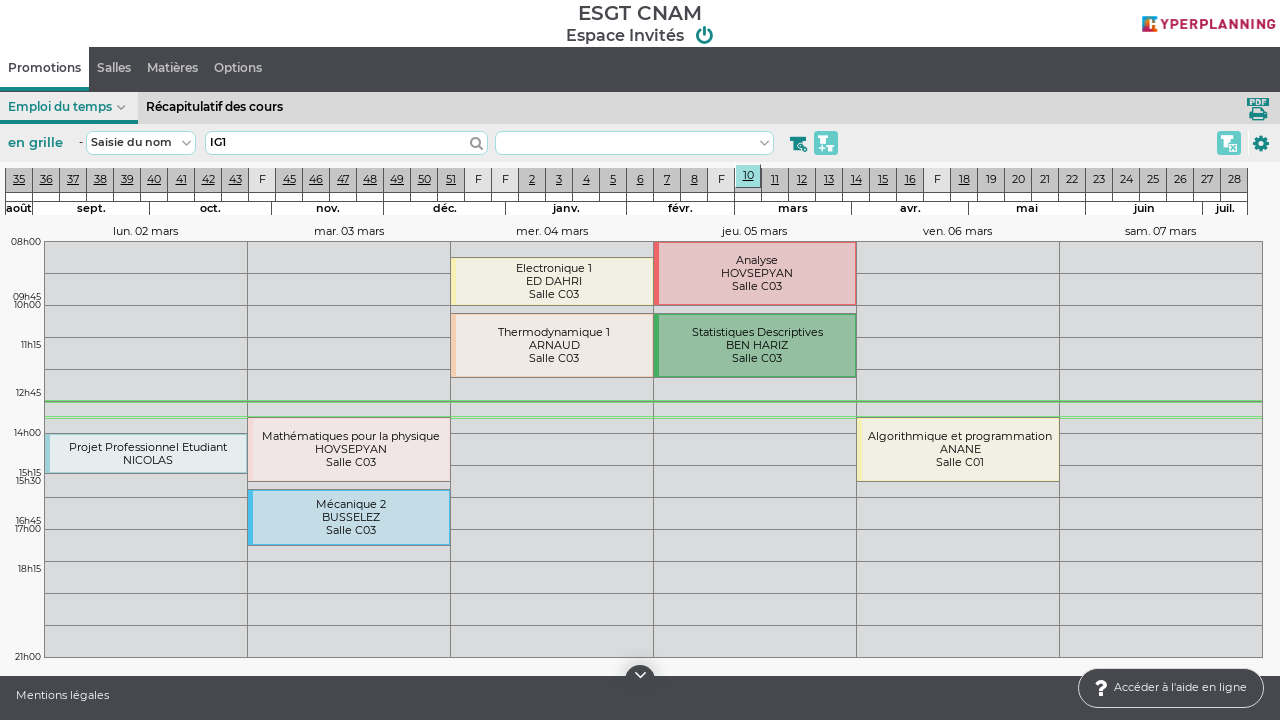

Scrolled down with PageDown to load more timetable elements
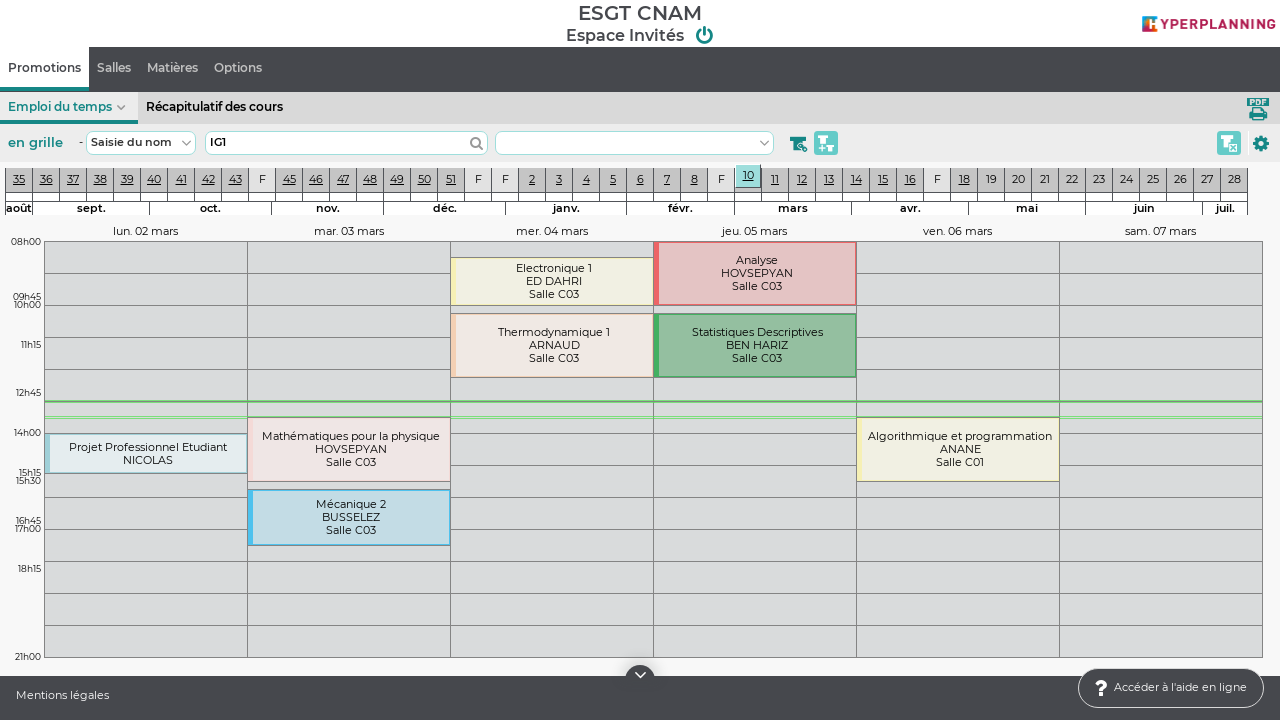

Waited 1 second after scrolling
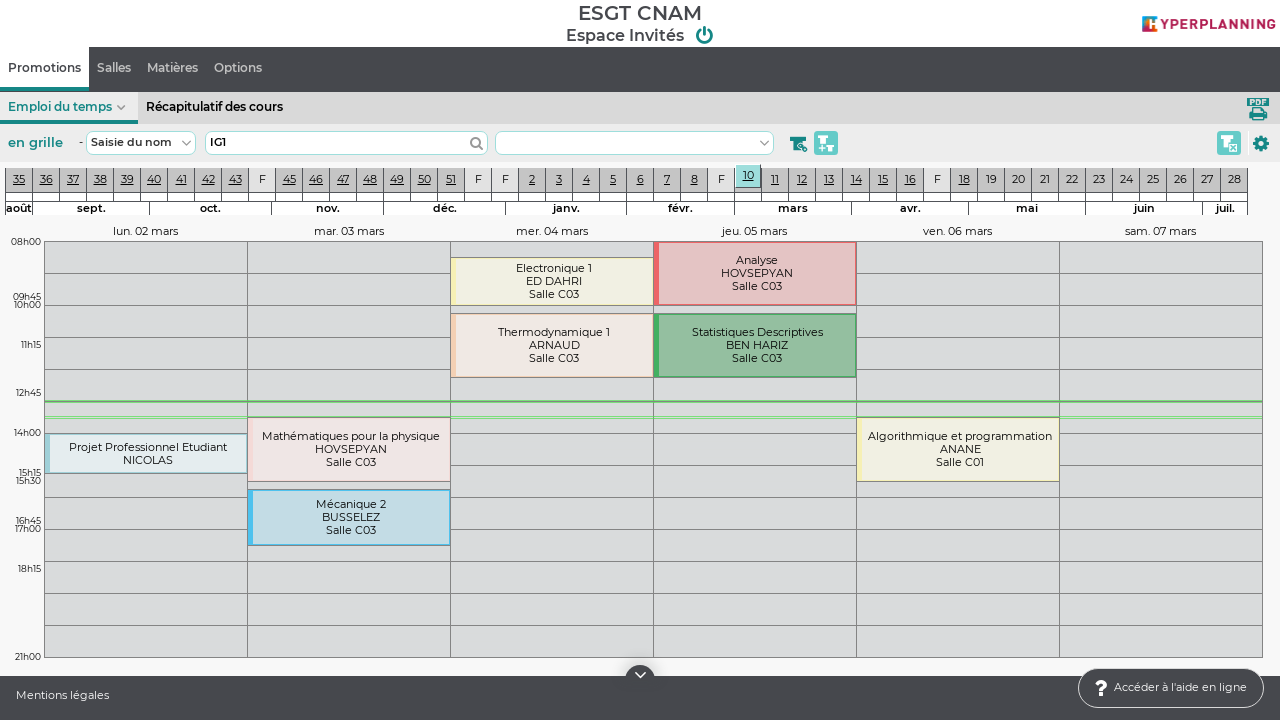

Scrolled down with PageDown to load more timetable elements
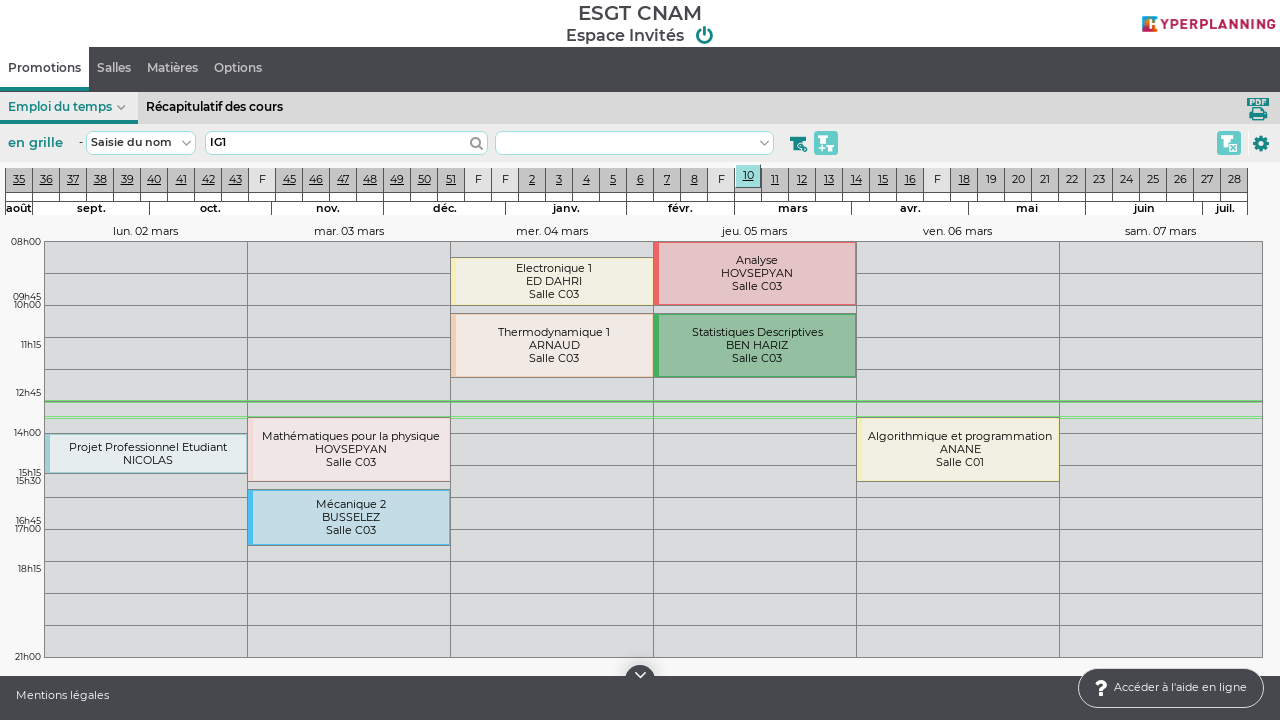

Waited 1 second after scrolling
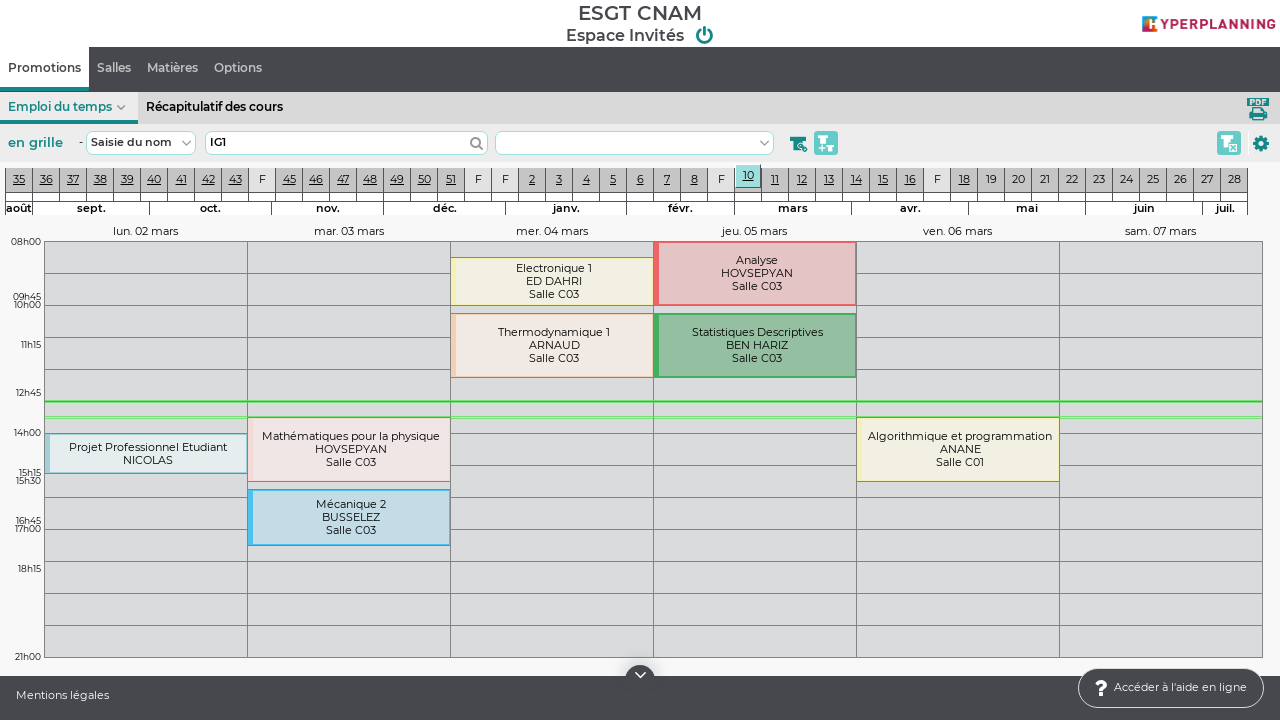

Verified that timetable elements are displayed on the page
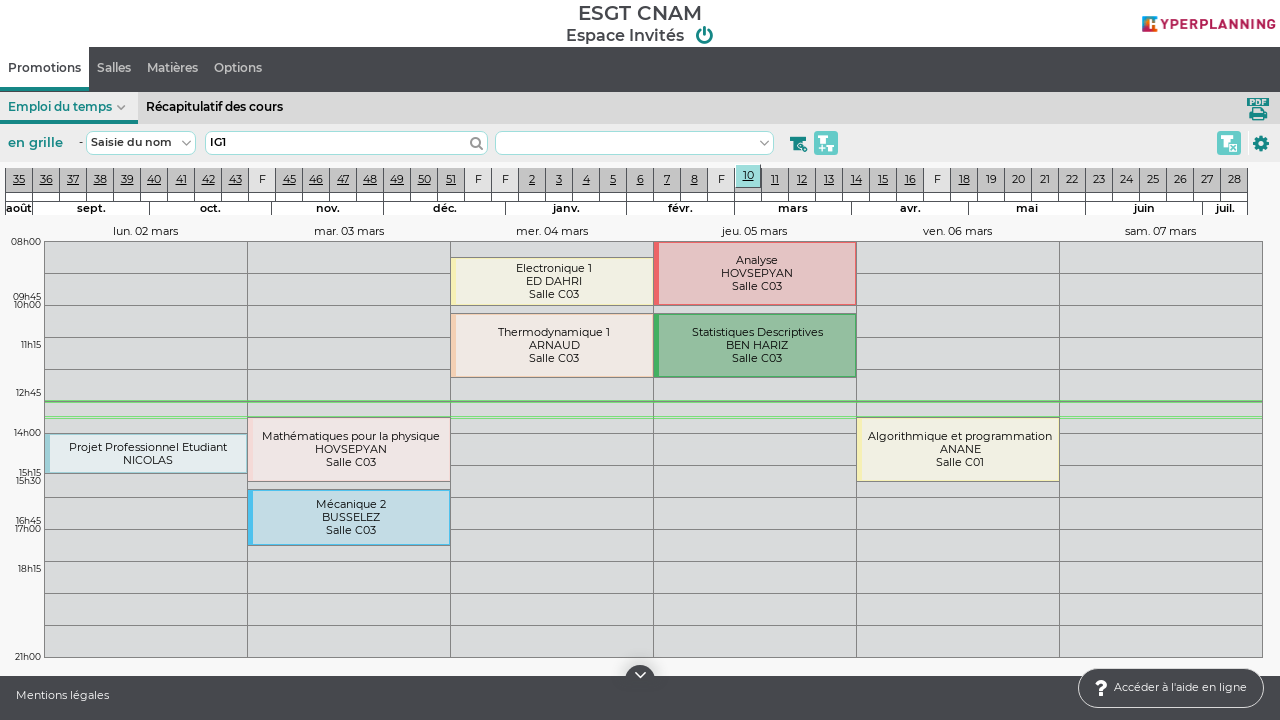

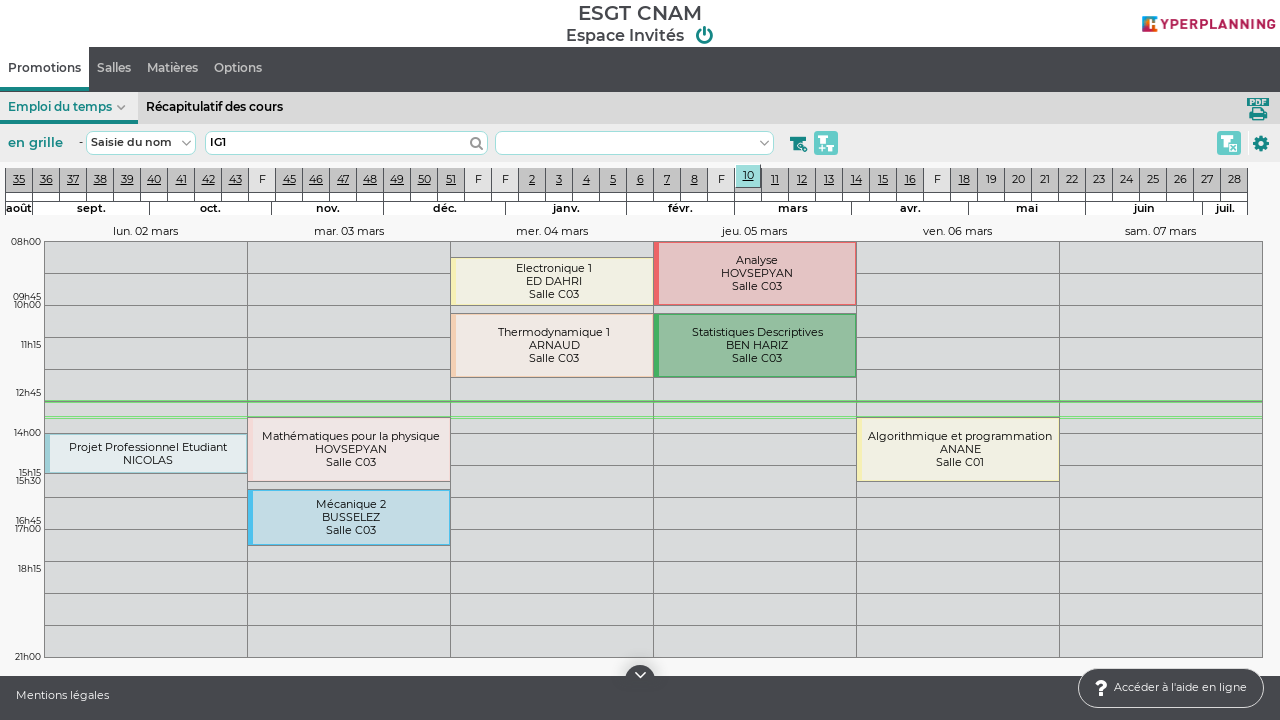